Tests form validation with empty name field, verifying name error message is displayed while date error is hidden

Starting URL: https://elenarivero.github.io/ejercicio3/index.html

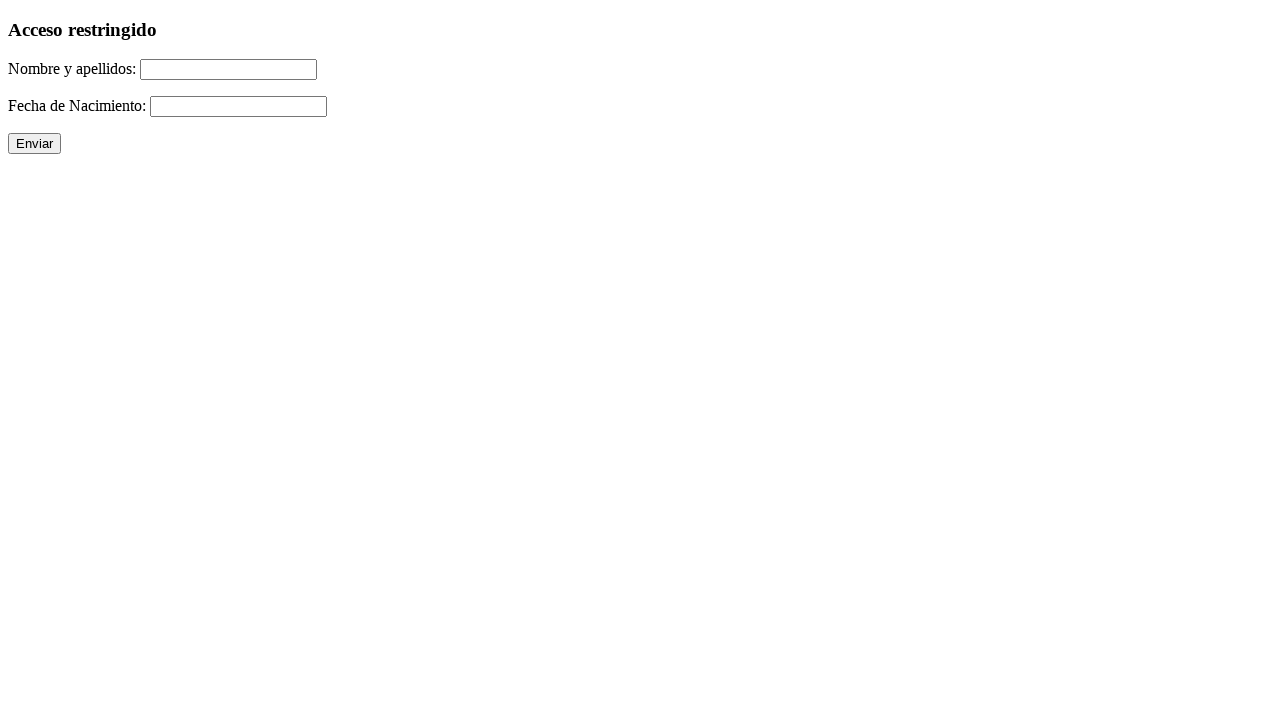

Cleared name field to ensure it is empty on #nomap
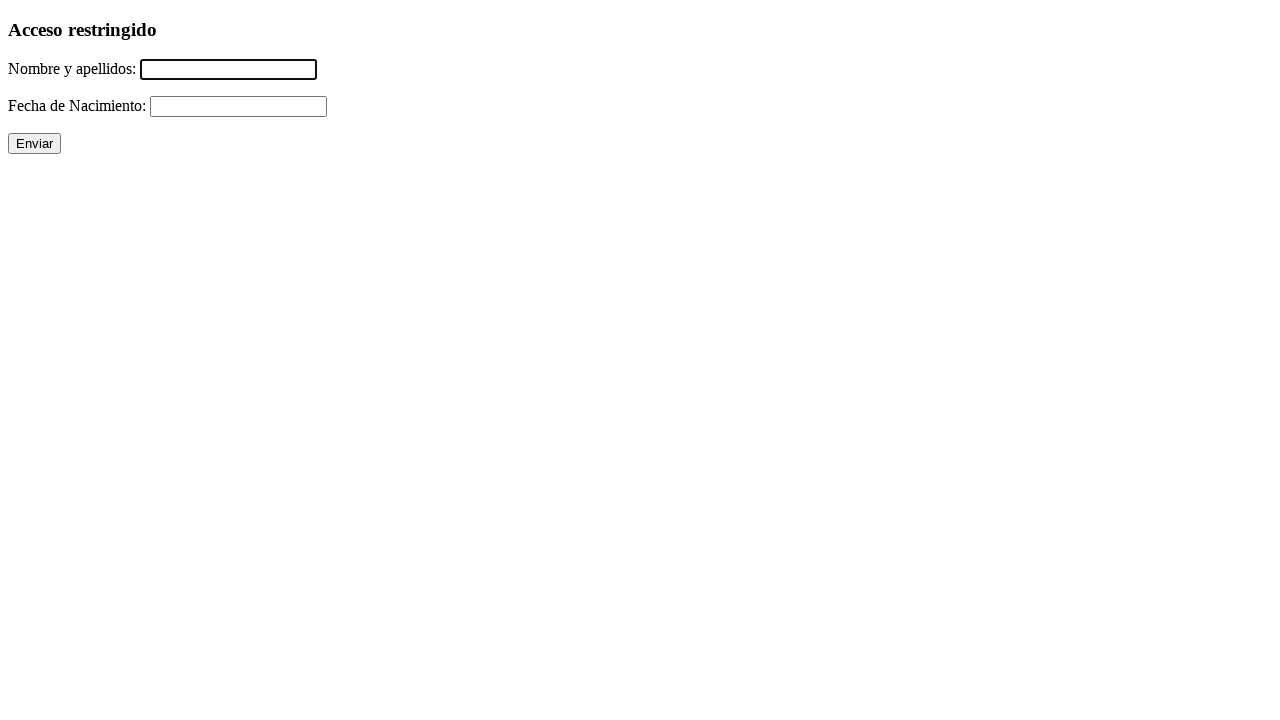

Filled date field with valid date 21/07/1990 on #fecha
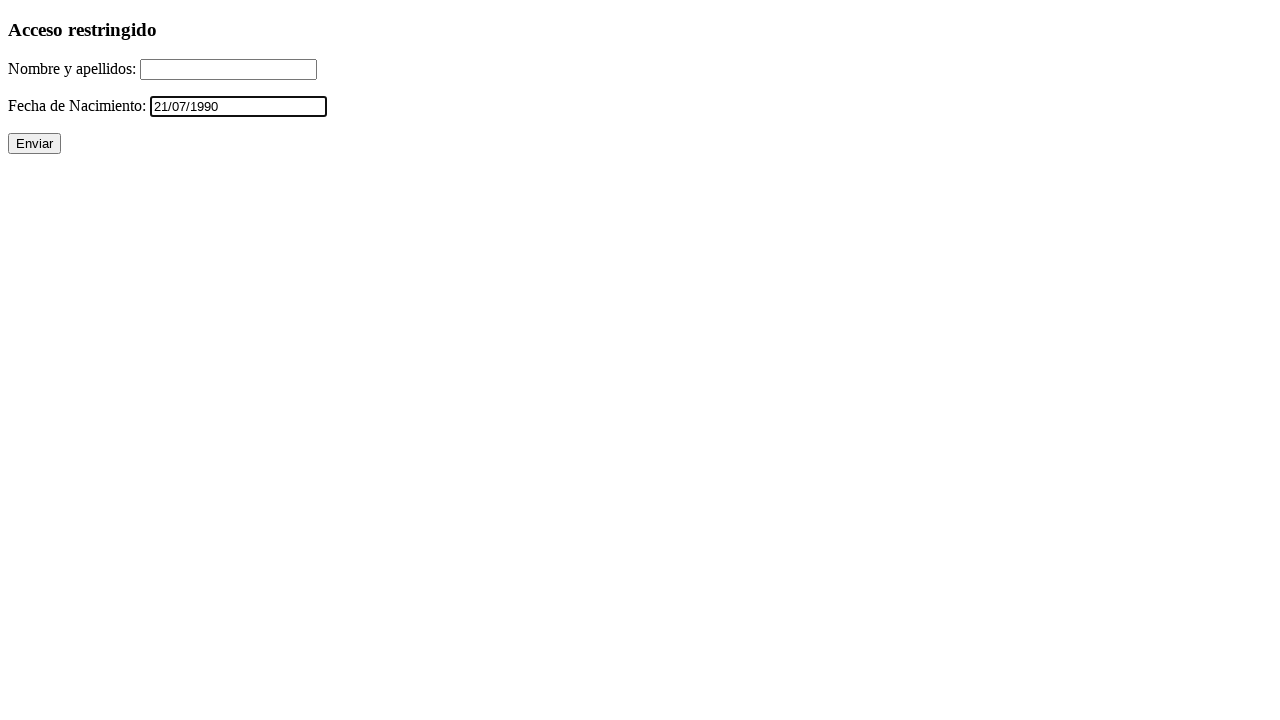

Clicked submit button to validate form at (34, 144) on input[value='Enviar']
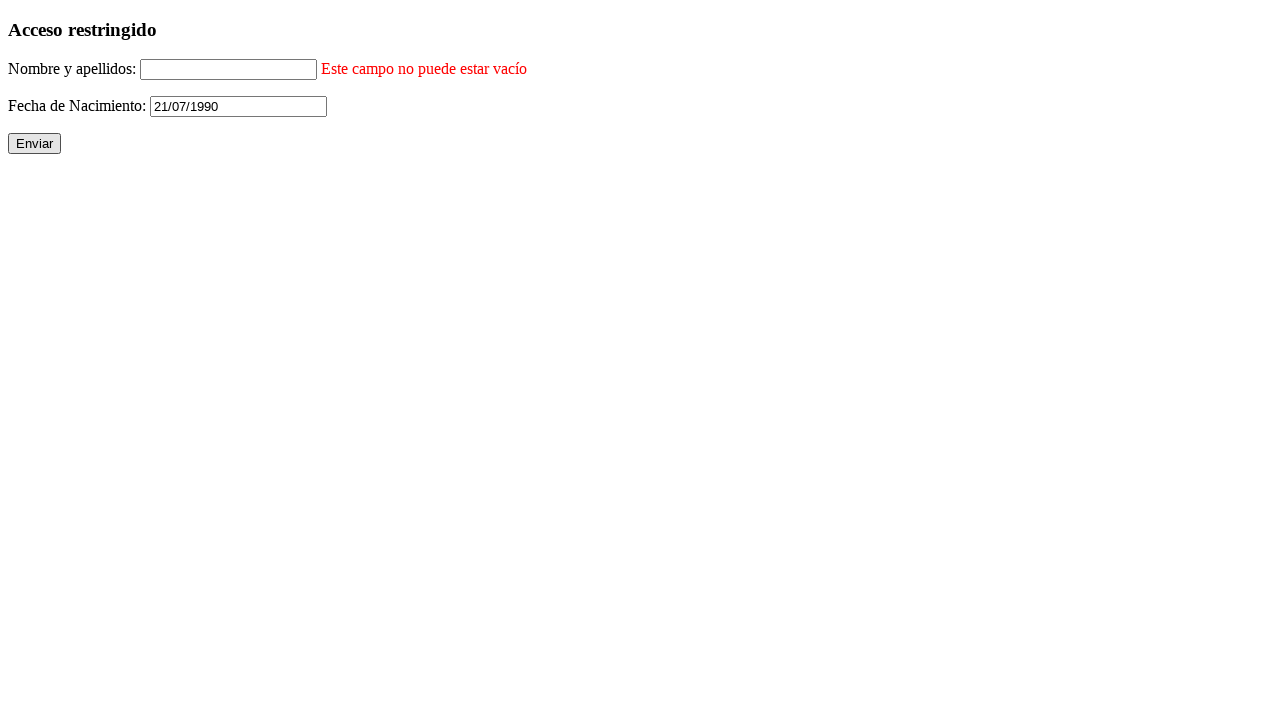

Name error message element appeared on page
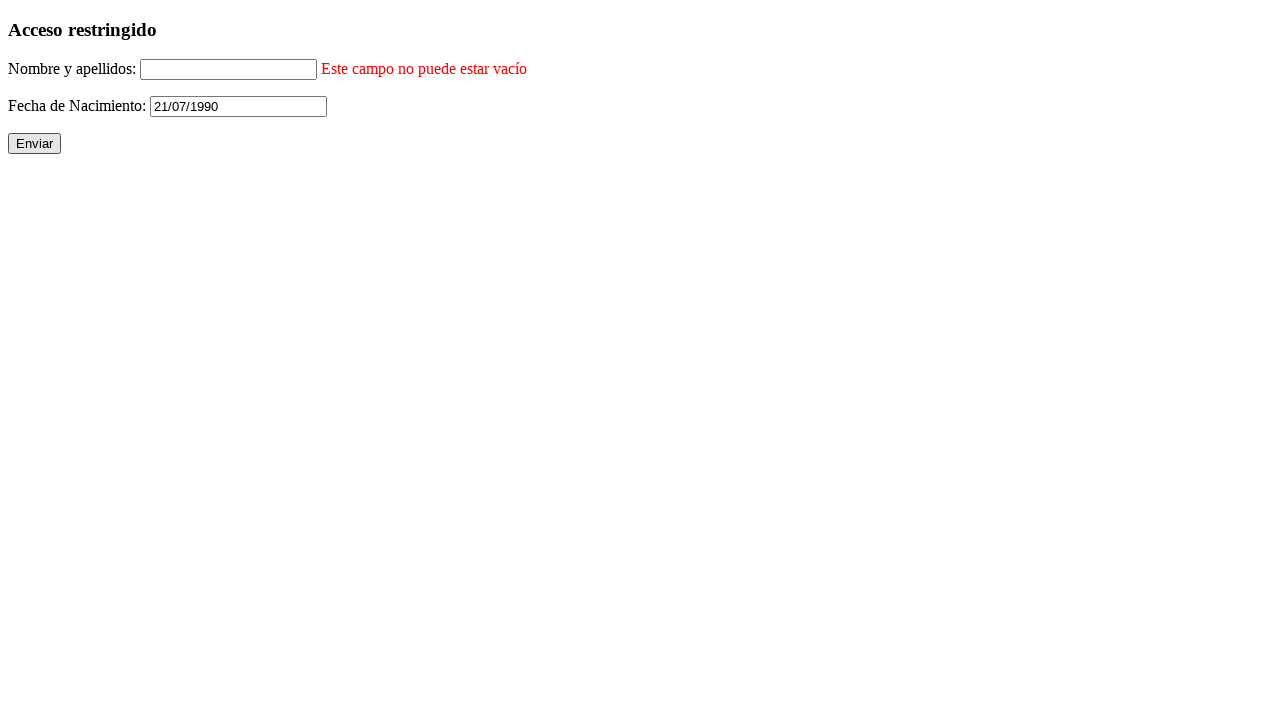

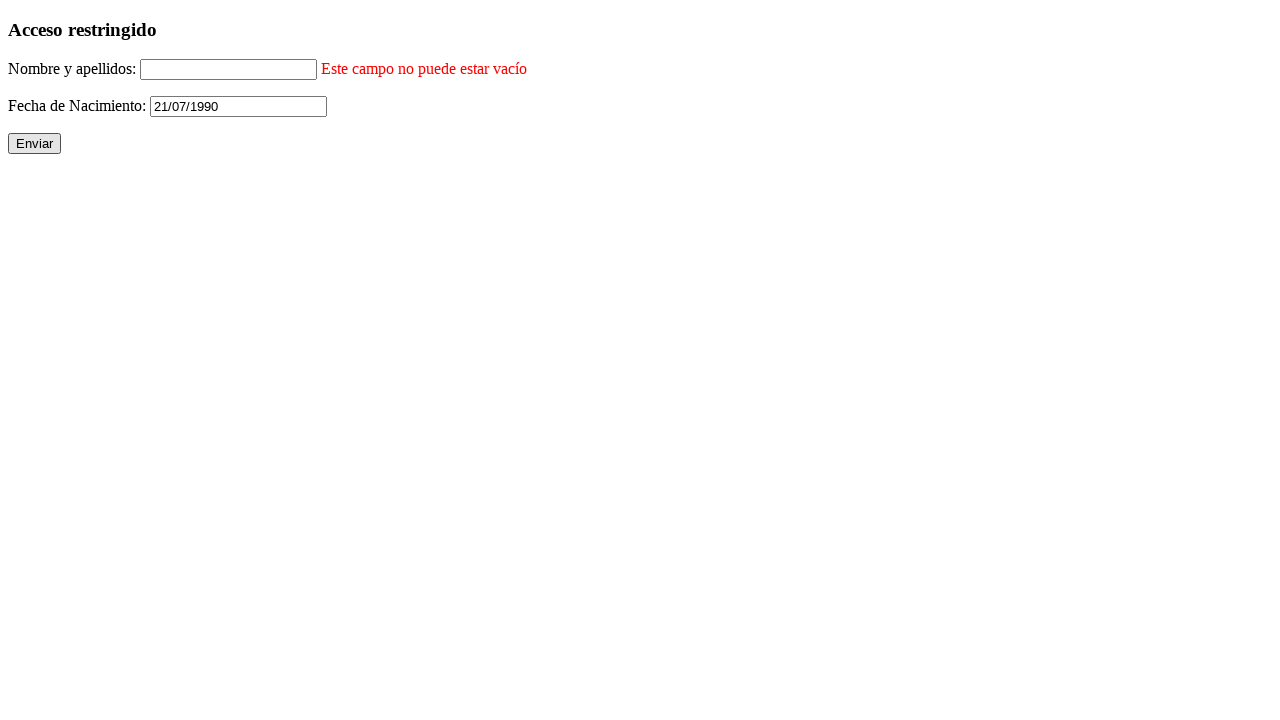